Tests that edits are saved when the input field loses focus (blur)

Starting URL: https://demo.playwright.dev/todomvc

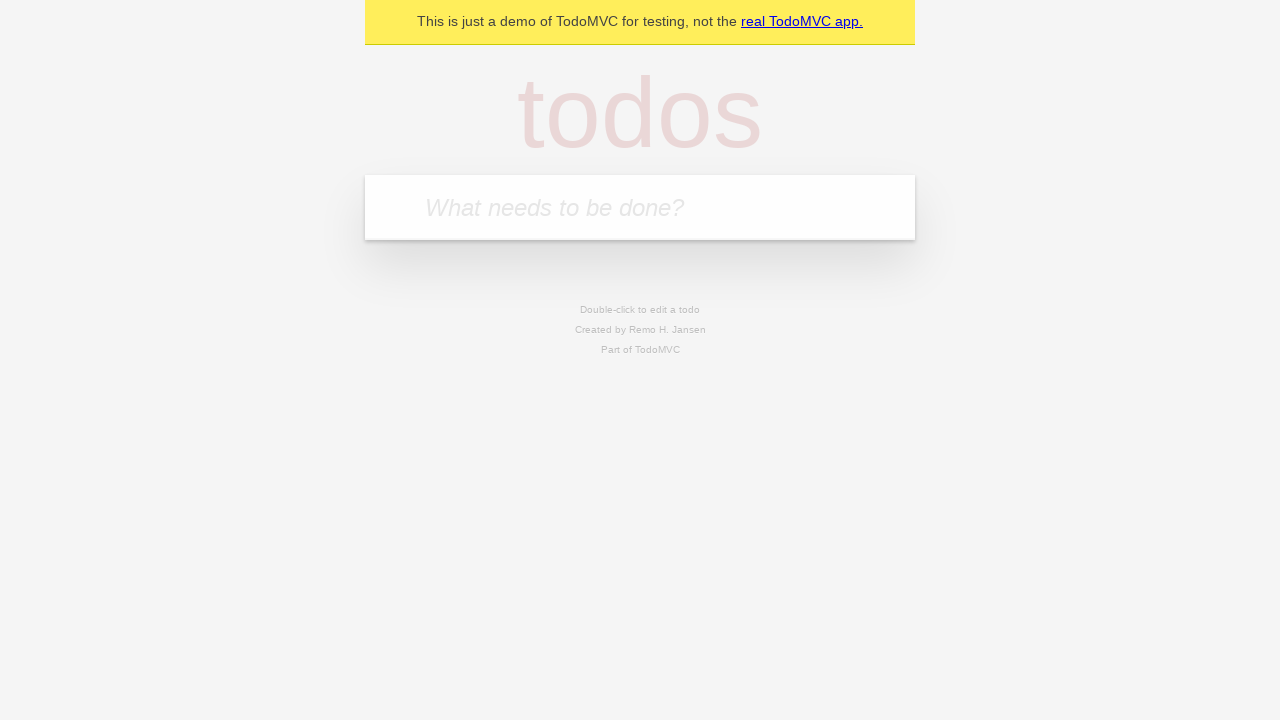

Filled new todo input with 'buy some cheese' on .new-todo
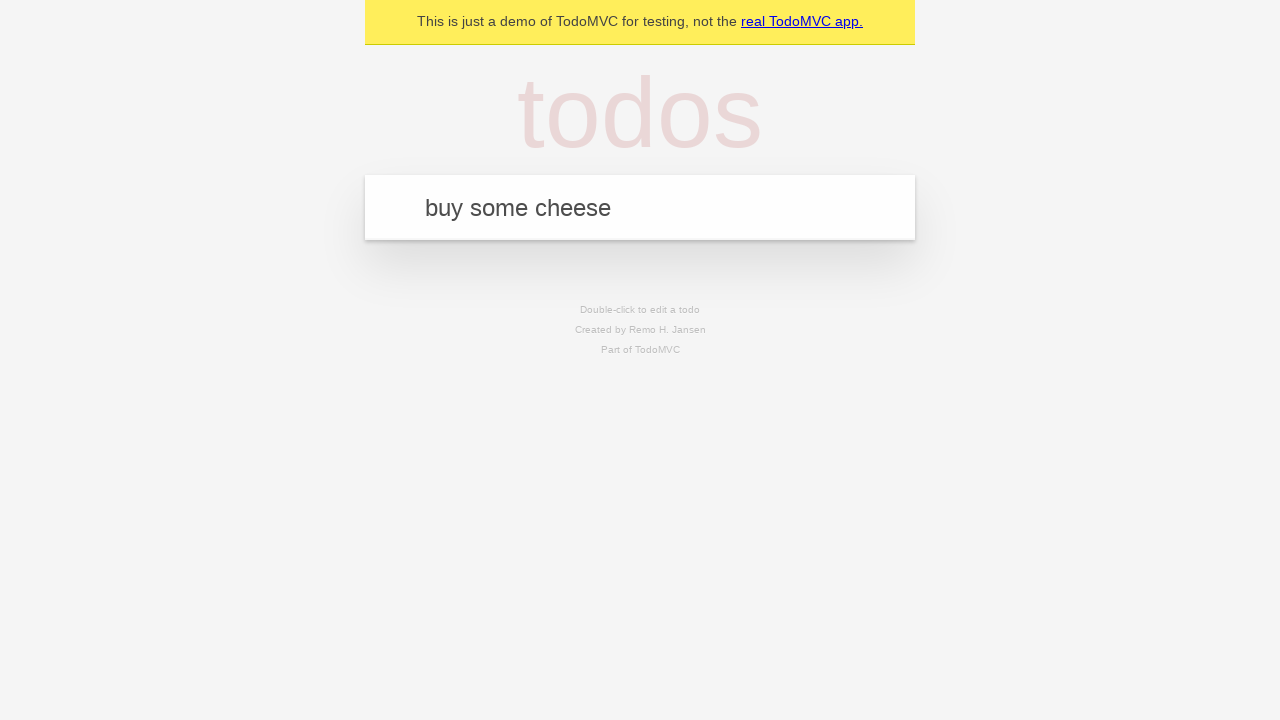

Pressed Enter to create first todo on .new-todo
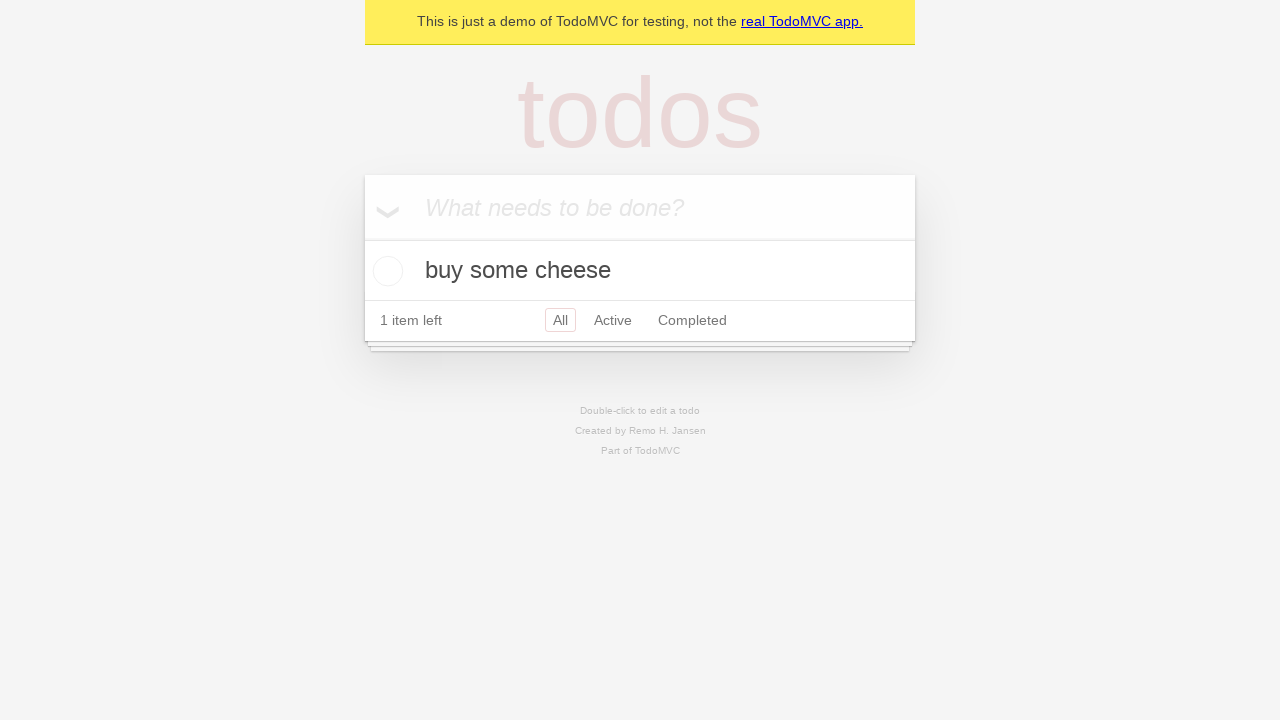

Filled new todo input with 'feed the cat' on .new-todo
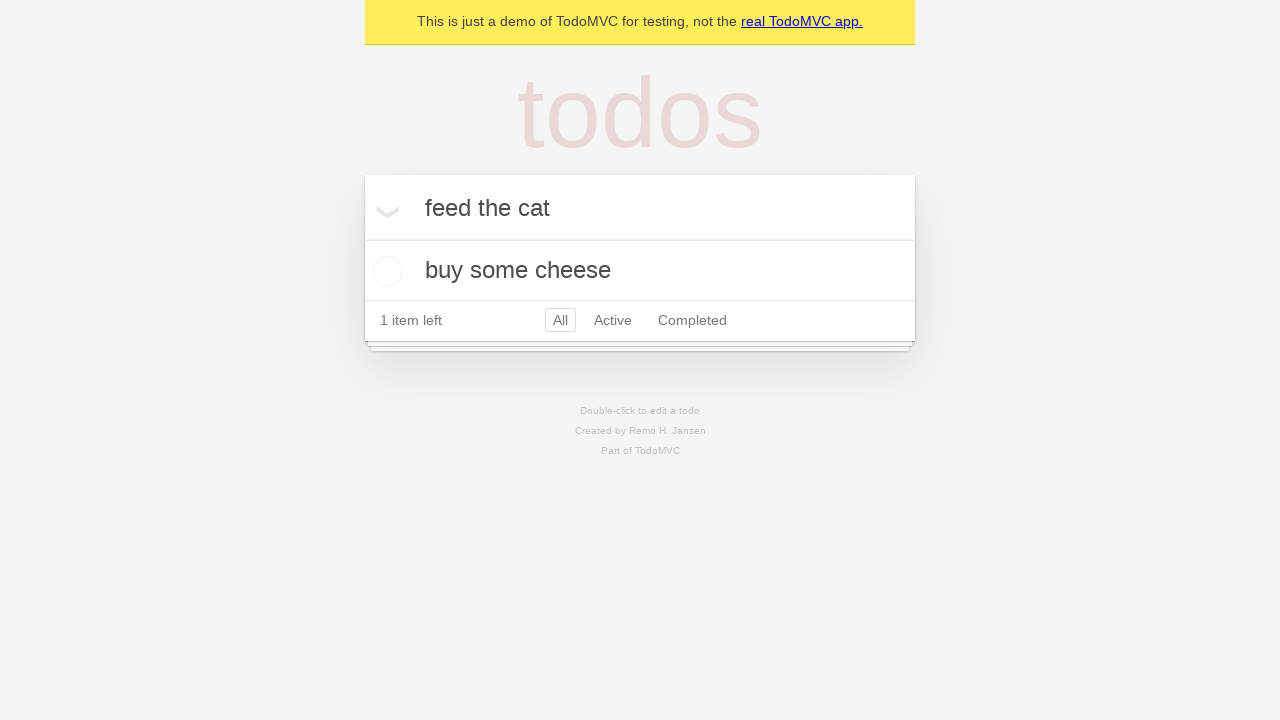

Pressed Enter to create second todo on .new-todo
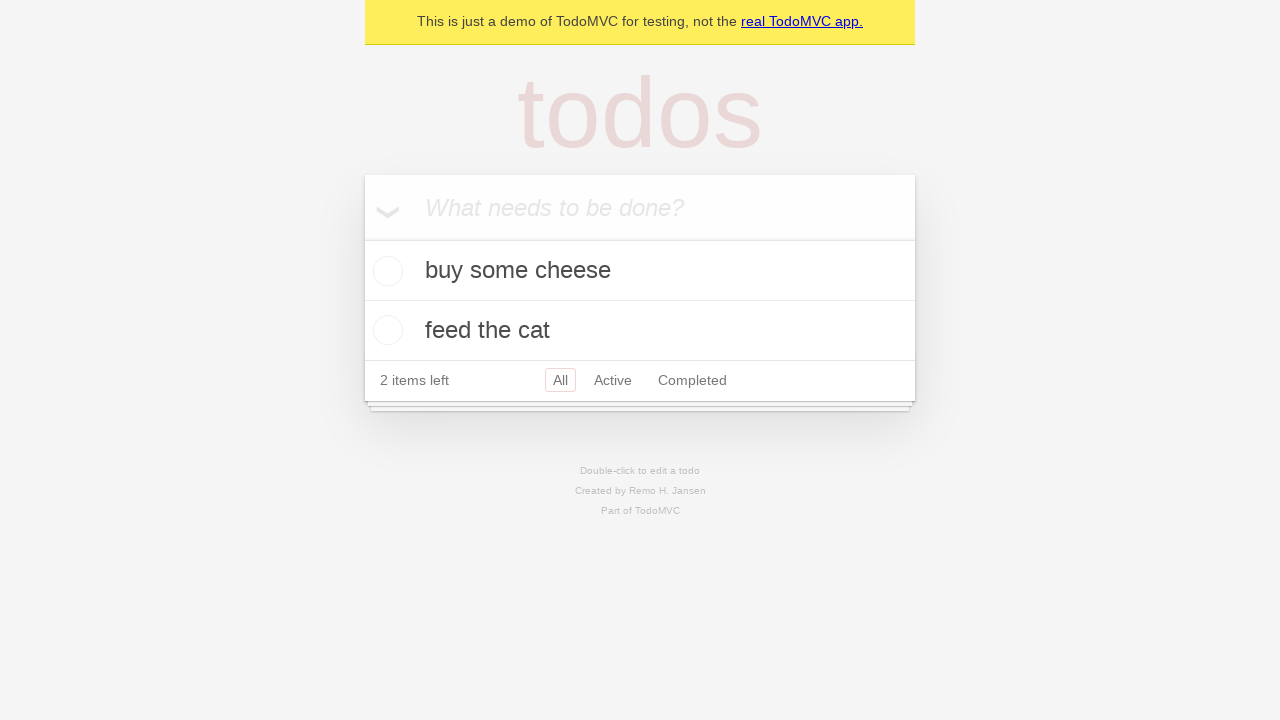

Filled new todo input with 'book a doctors appointment' on .new-todo
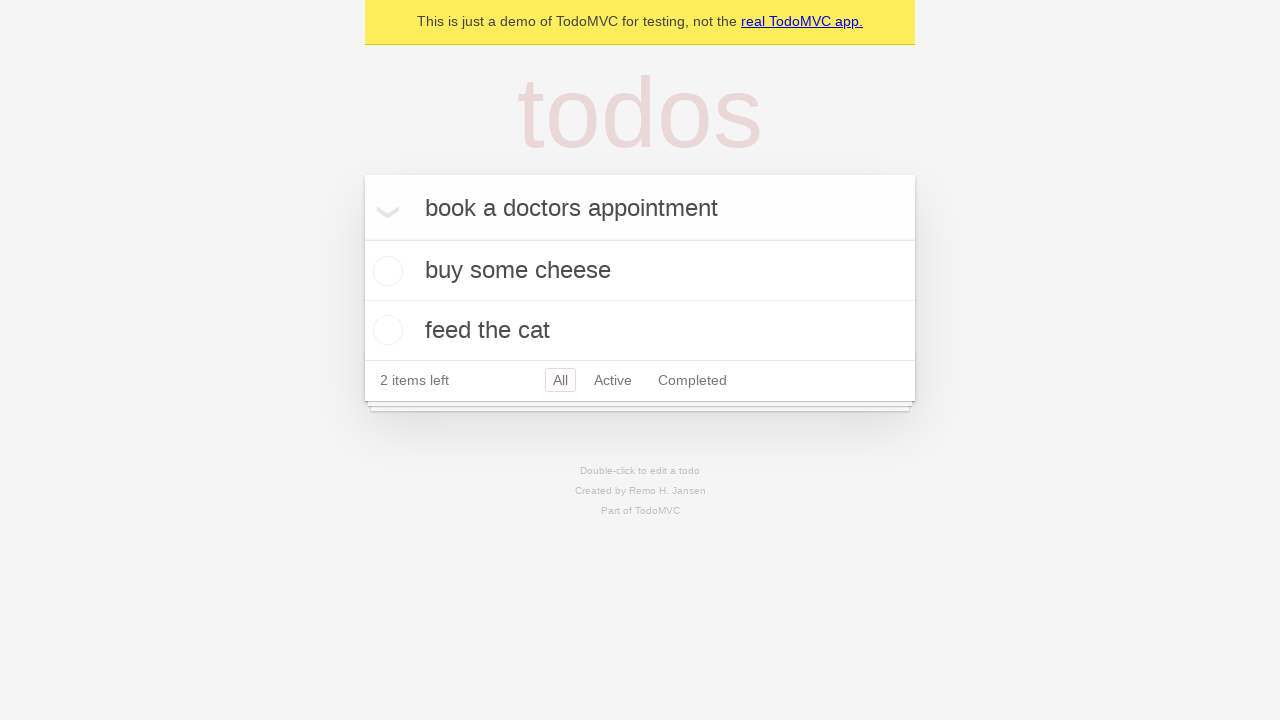

Pressed Enter to create third todo on .new-todo
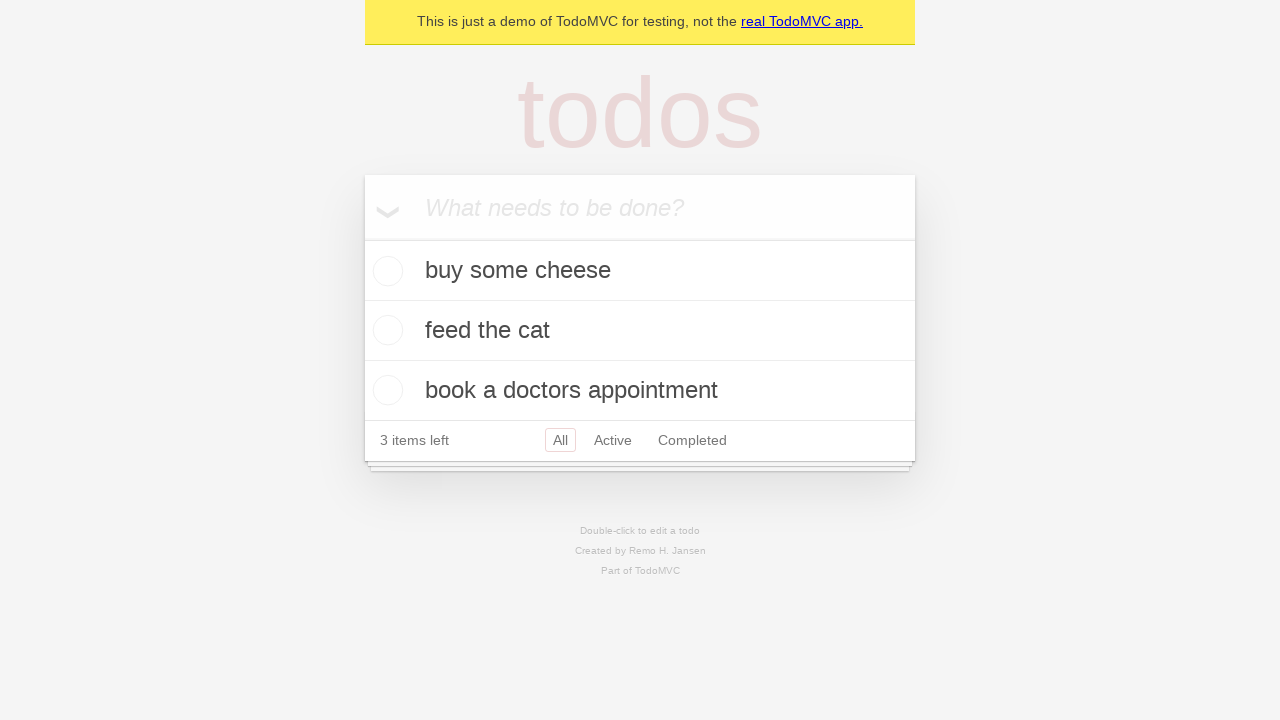

Double-clicked second todo to enter edit mode at (640, 331) on .todo-list li >> nth=1
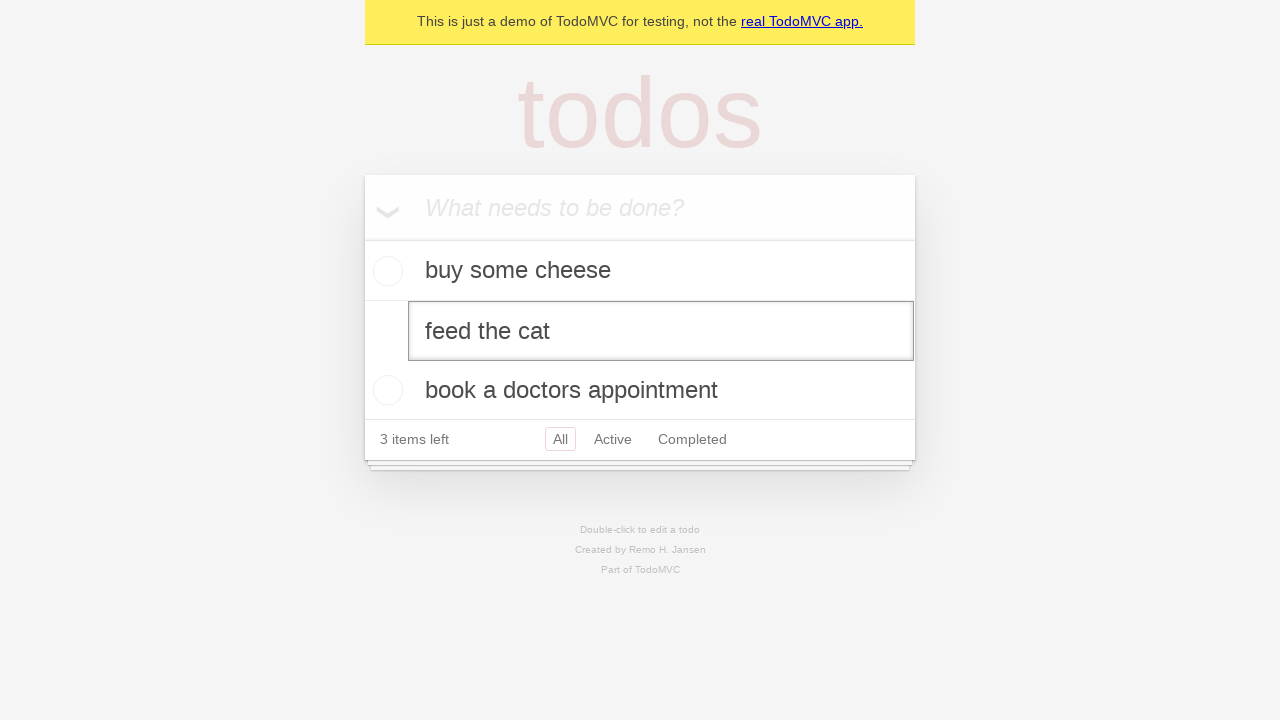

Filled edit field with 'buy some sausages' on .todo-list li >> nth=1 >> .edit
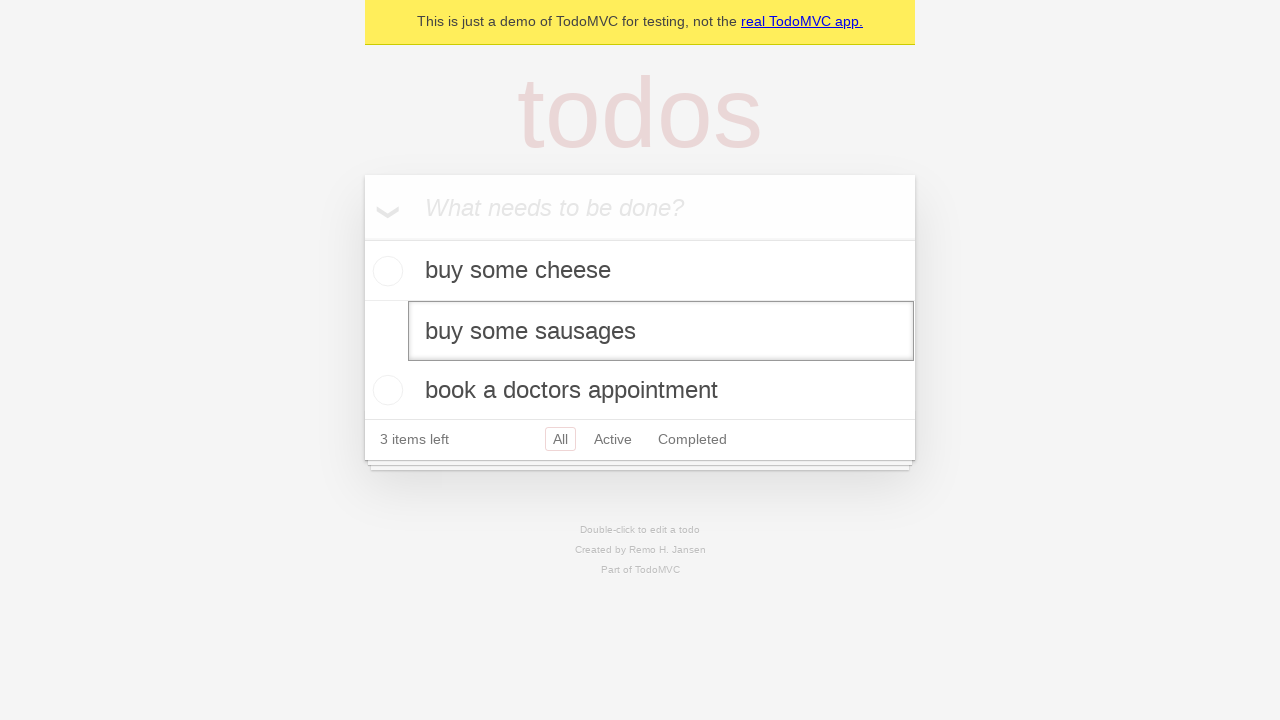

Dispatched blur event to save edited todo
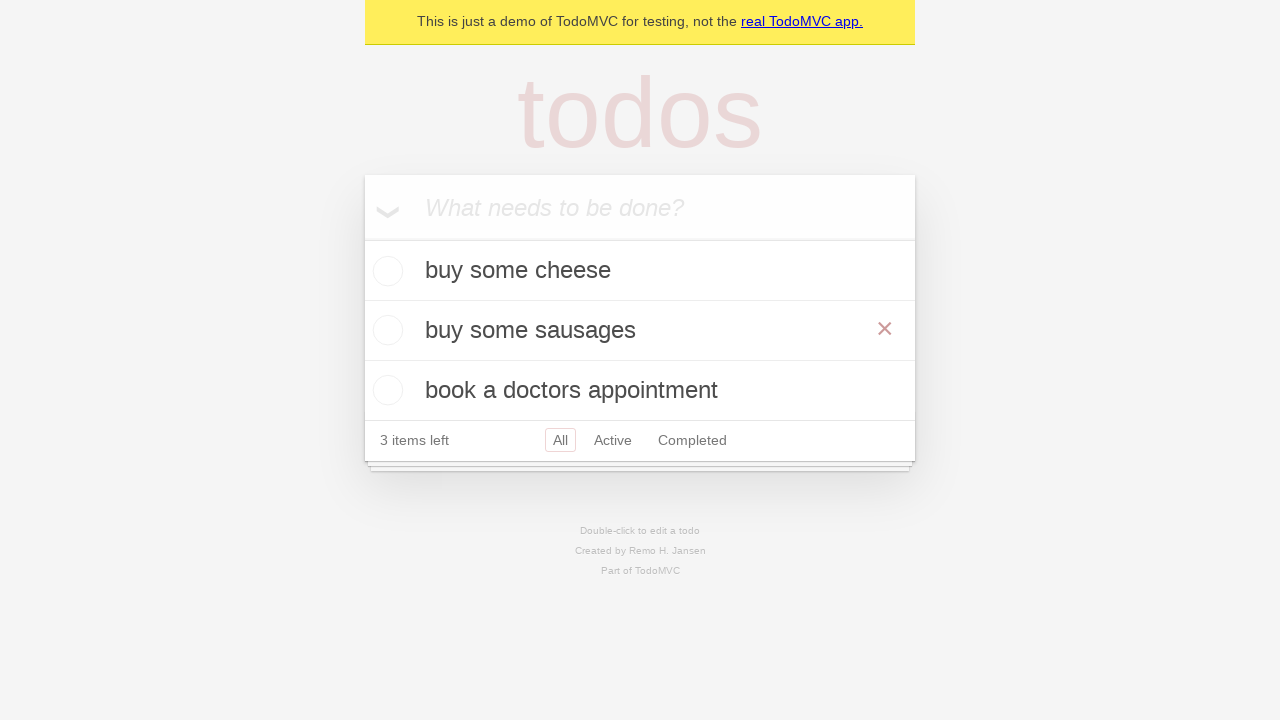

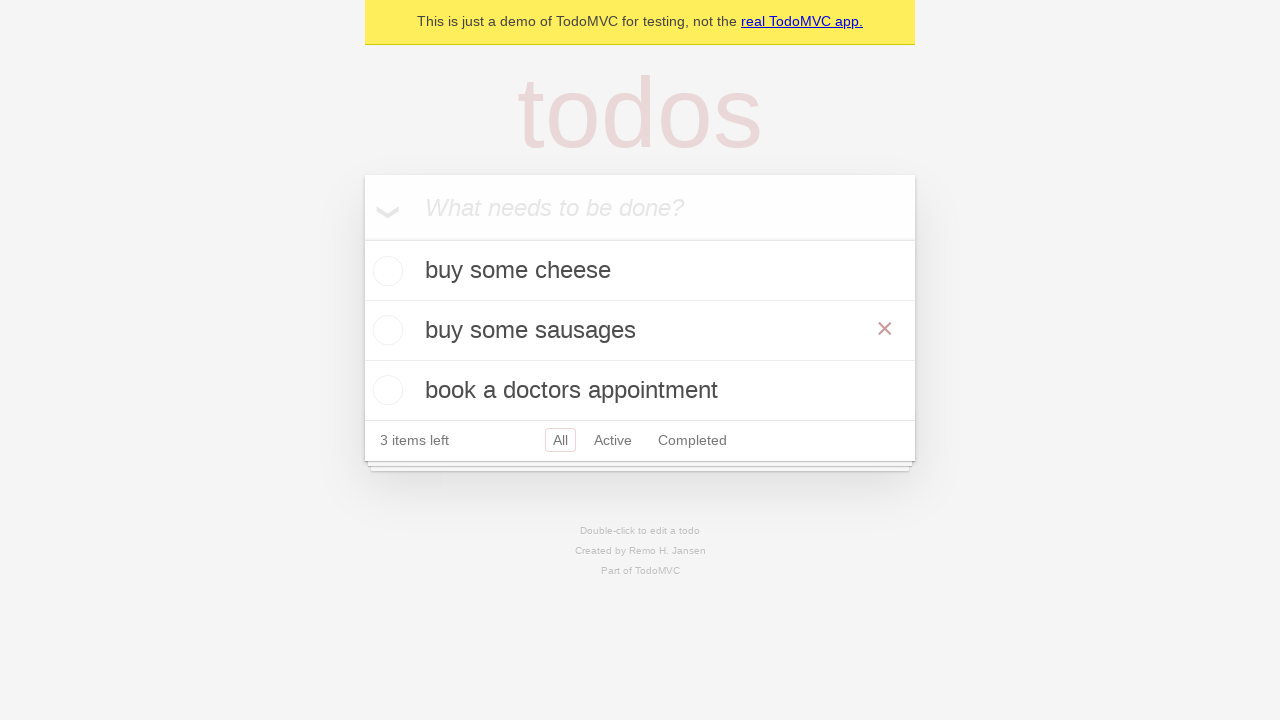